Tests custom radio buttons and checkboxes on a Google Forms page using aria-checked attribute verification, clicking to select them and confirming state changes.

Starting URL: https://docs.google.com/forms/d/e/1FAIpQLSfiypnd69zhuDkjKgqvpID9kwO29UCzeCVrGGtbNPZXQok0jA/viewform

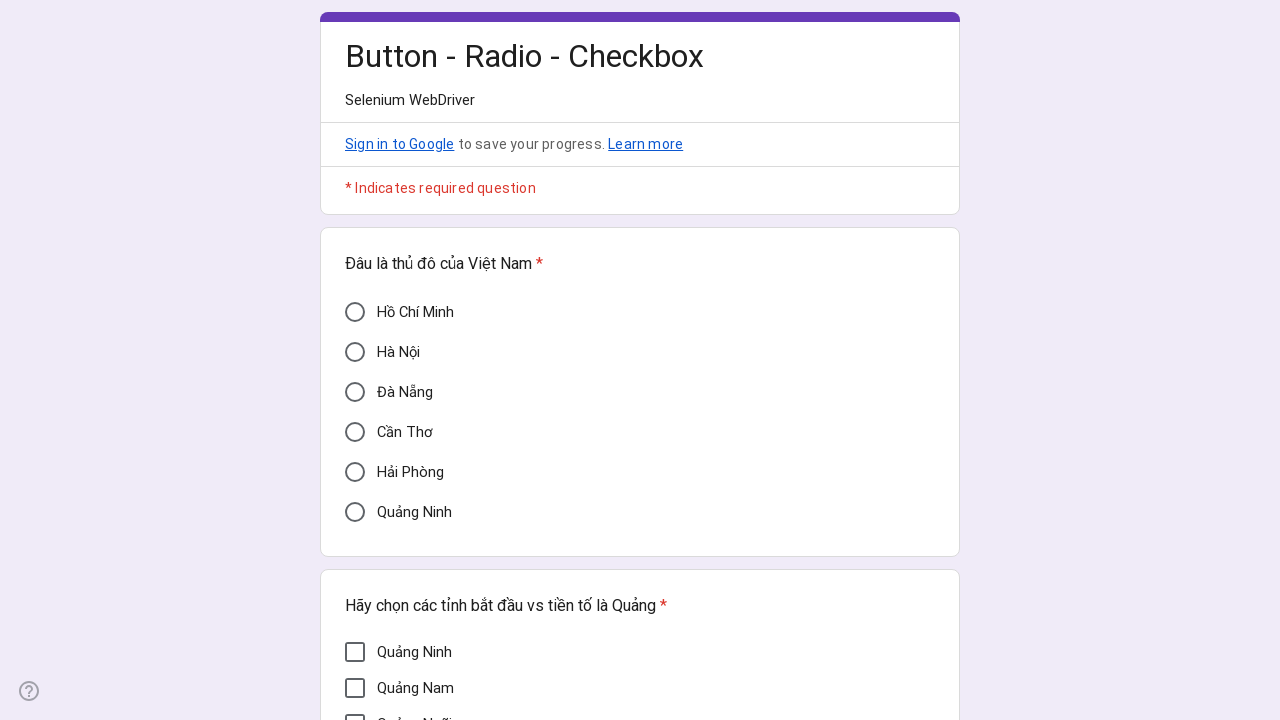

Waited for Hải Phòng custom radio button to load
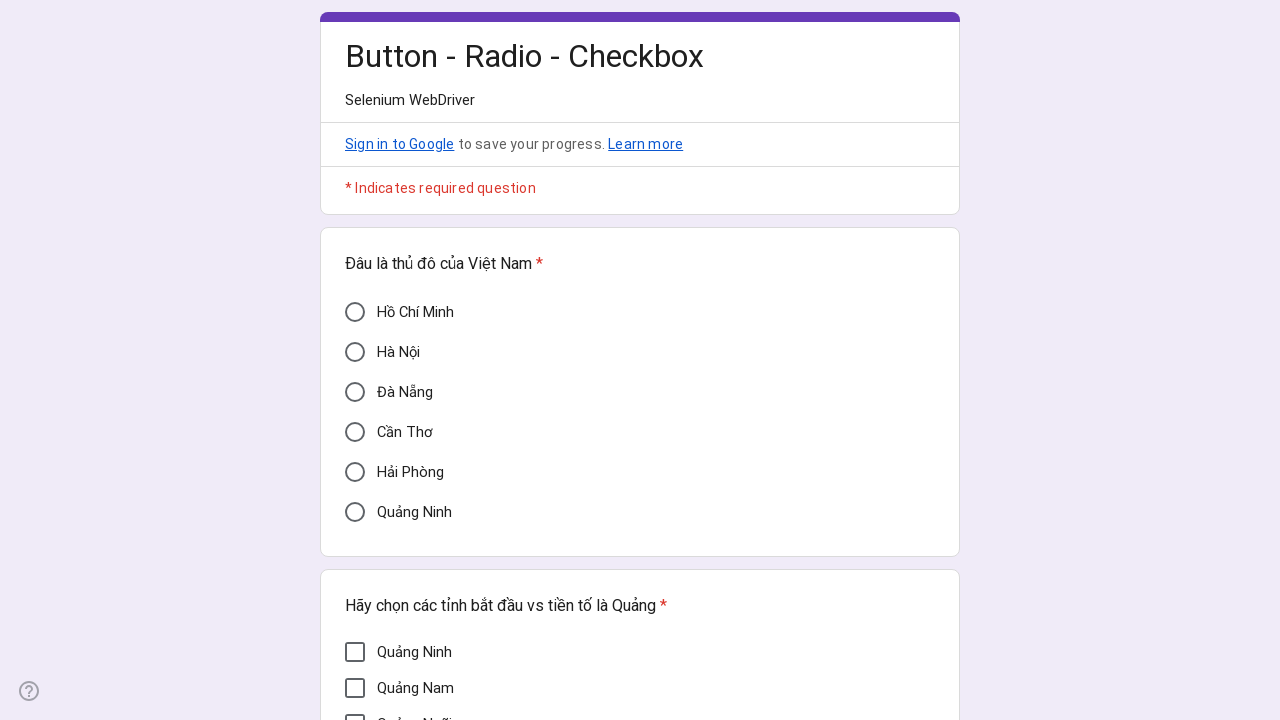

Verified Hải Phòng radio button is initially unchecked (aria-checked='false')
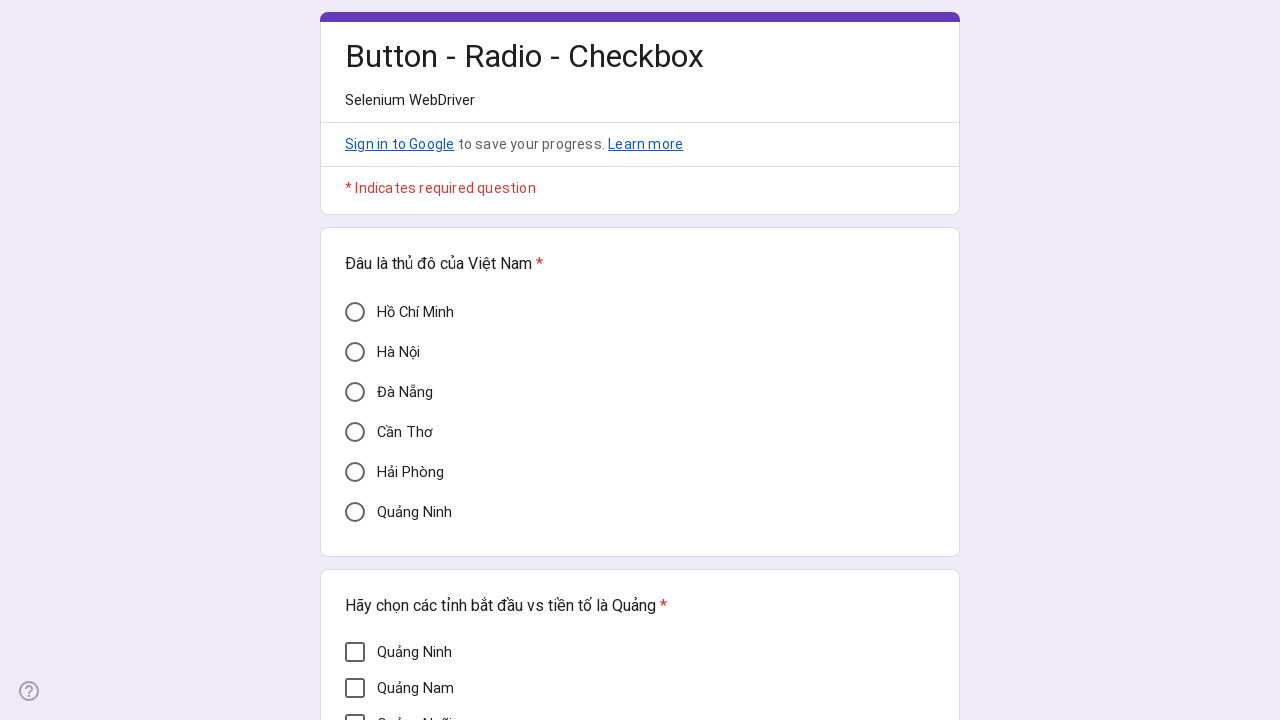

Verified Quảng Nam checkbox is initially unchecked (aria-checked='false')
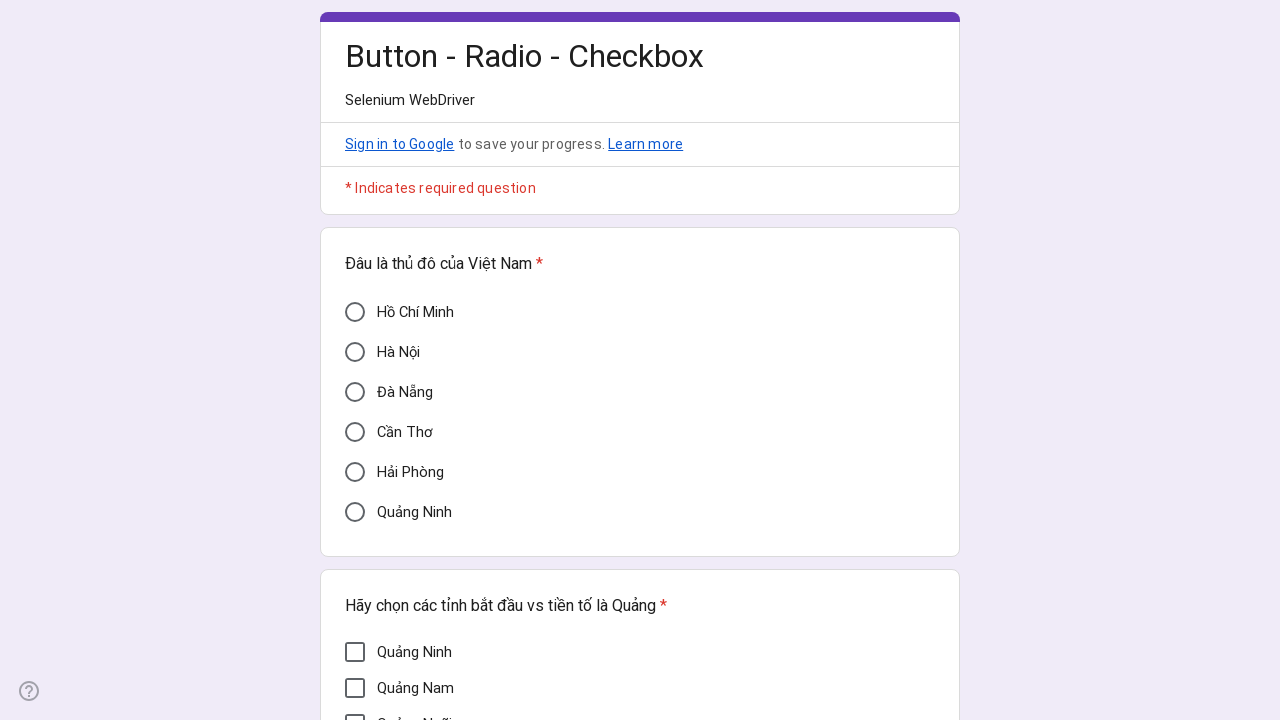

Verified Quảng Bình checkbox is initially unchecked (aria-checked='false')
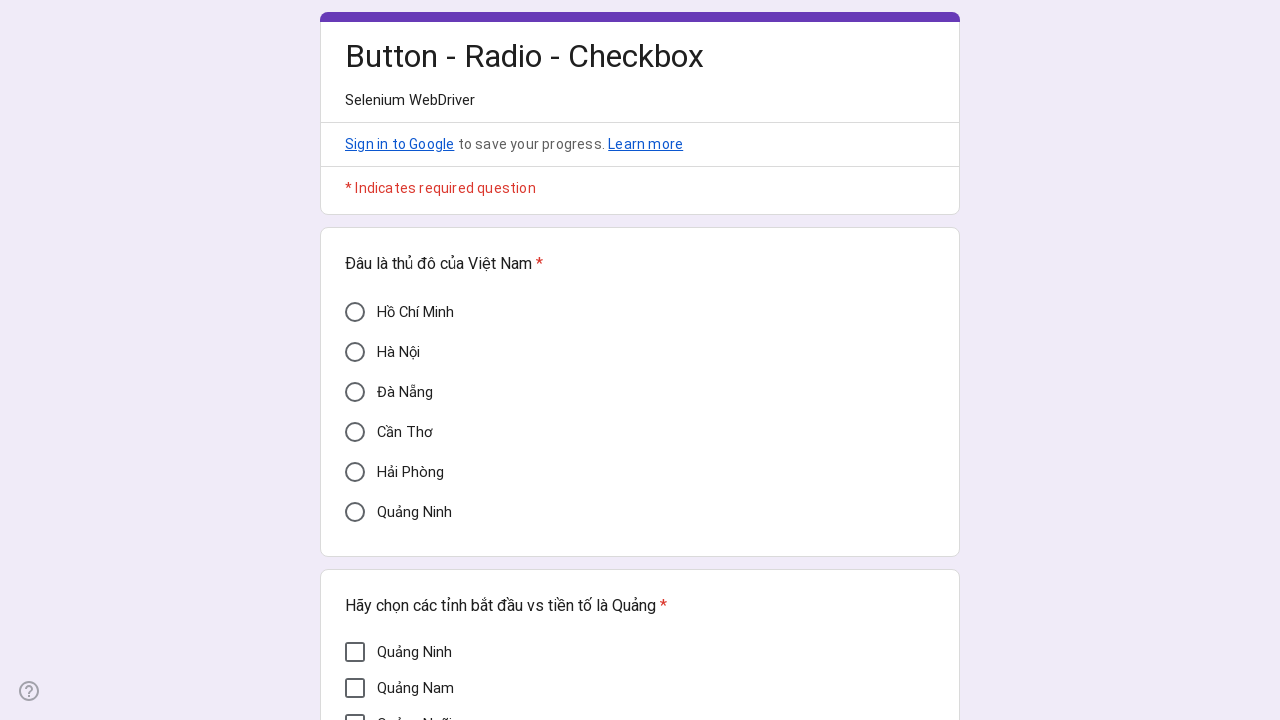

Clicked Hải Phòng custom radio button at (355, 472) on div[aria-label='Hải Phòng']
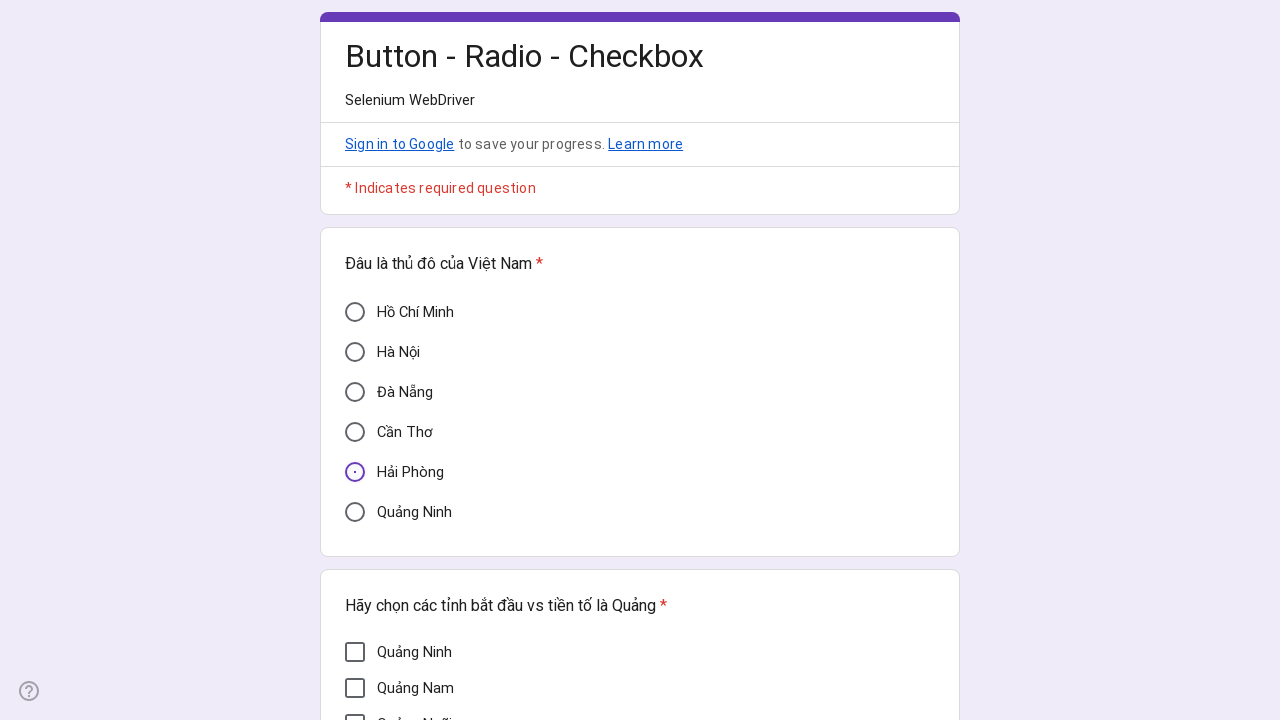

Clicked Quảng Nam custom checkbox at (355, 688) on div[aria-label='Quảng Nam']
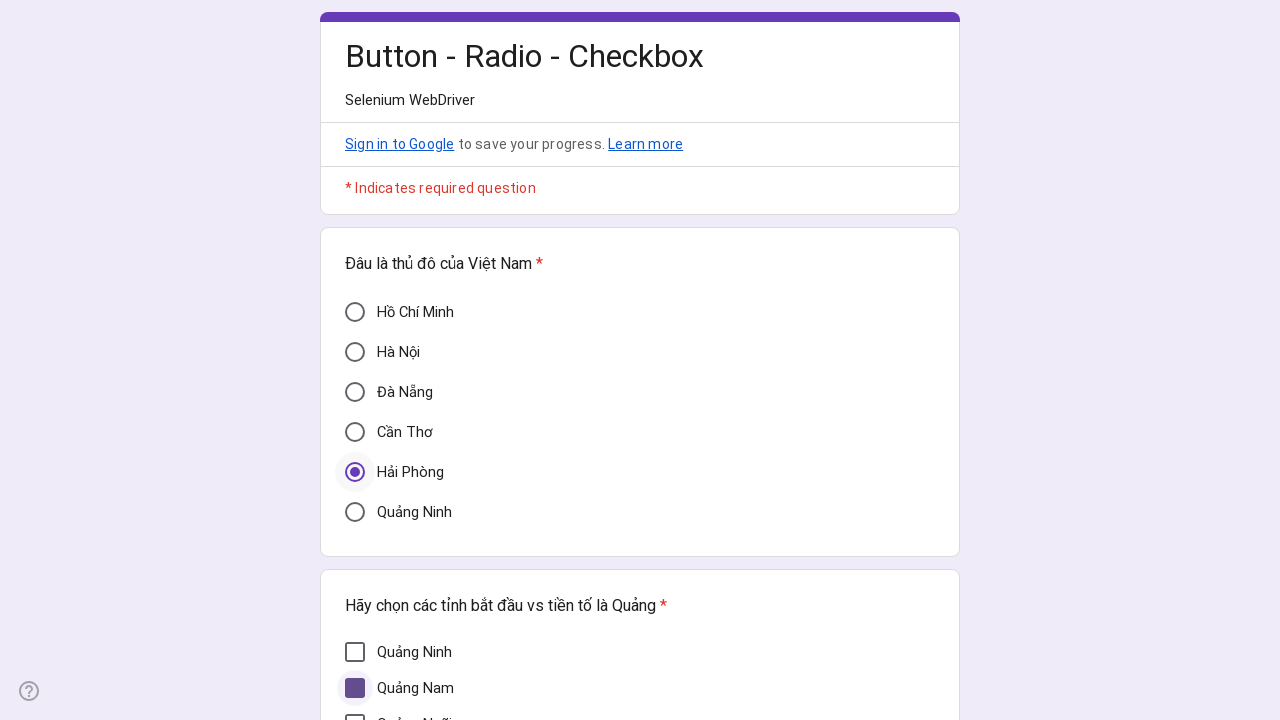

Clicked Quảng Bình custom checkbox at (355, 411) on div[aria-label='Quảng Bình']
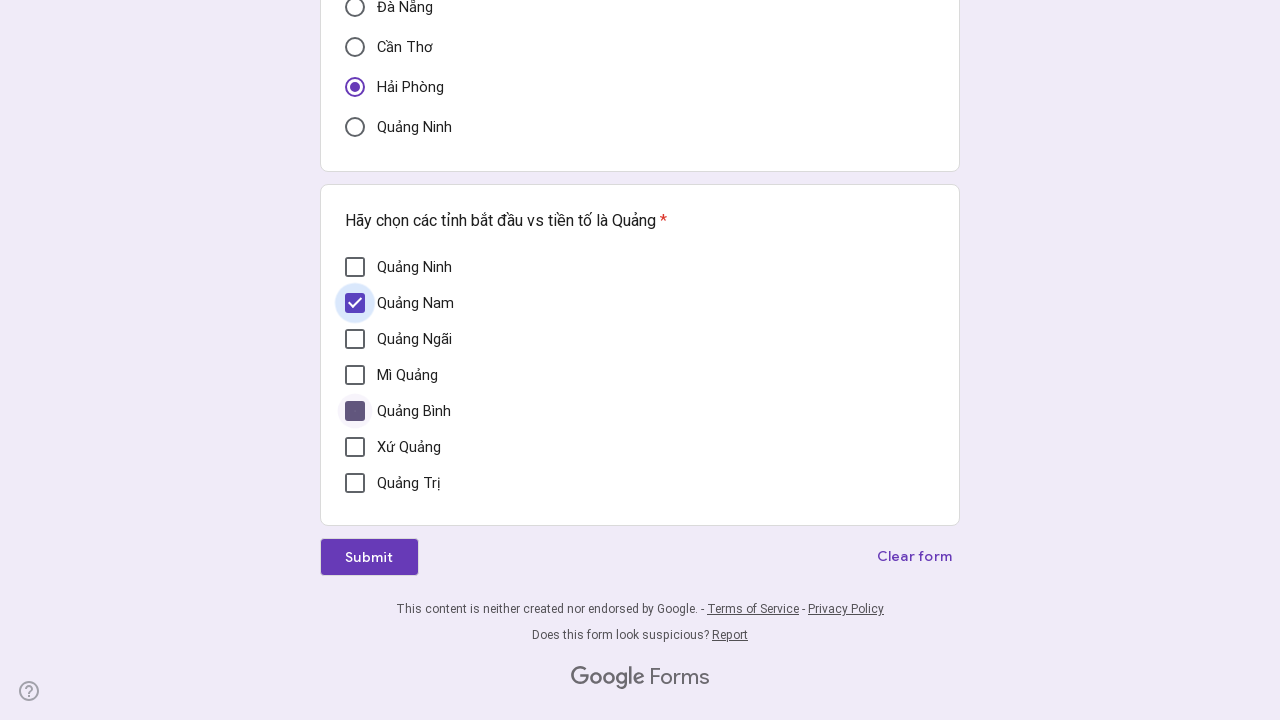

Verified Hải Phòng radio button is now checked (aria-checked='true')
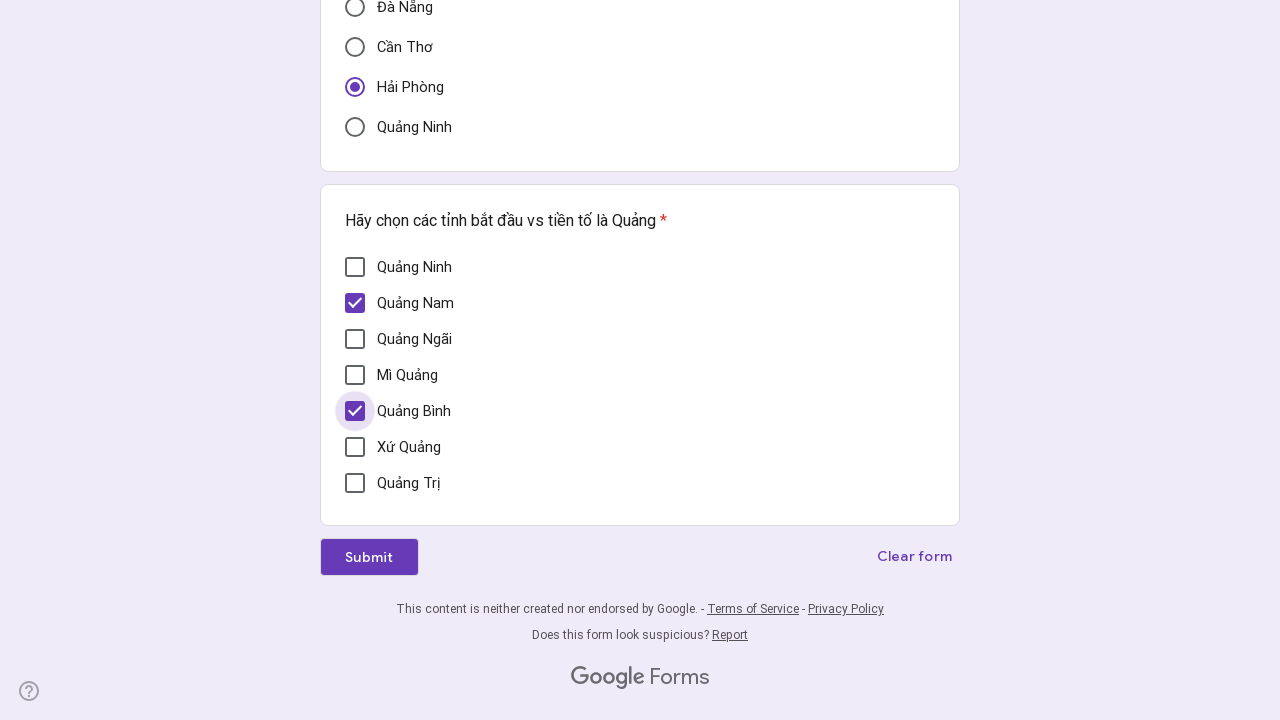

Verified Quảng Nam checkbox is now checked (aria-checked='true')
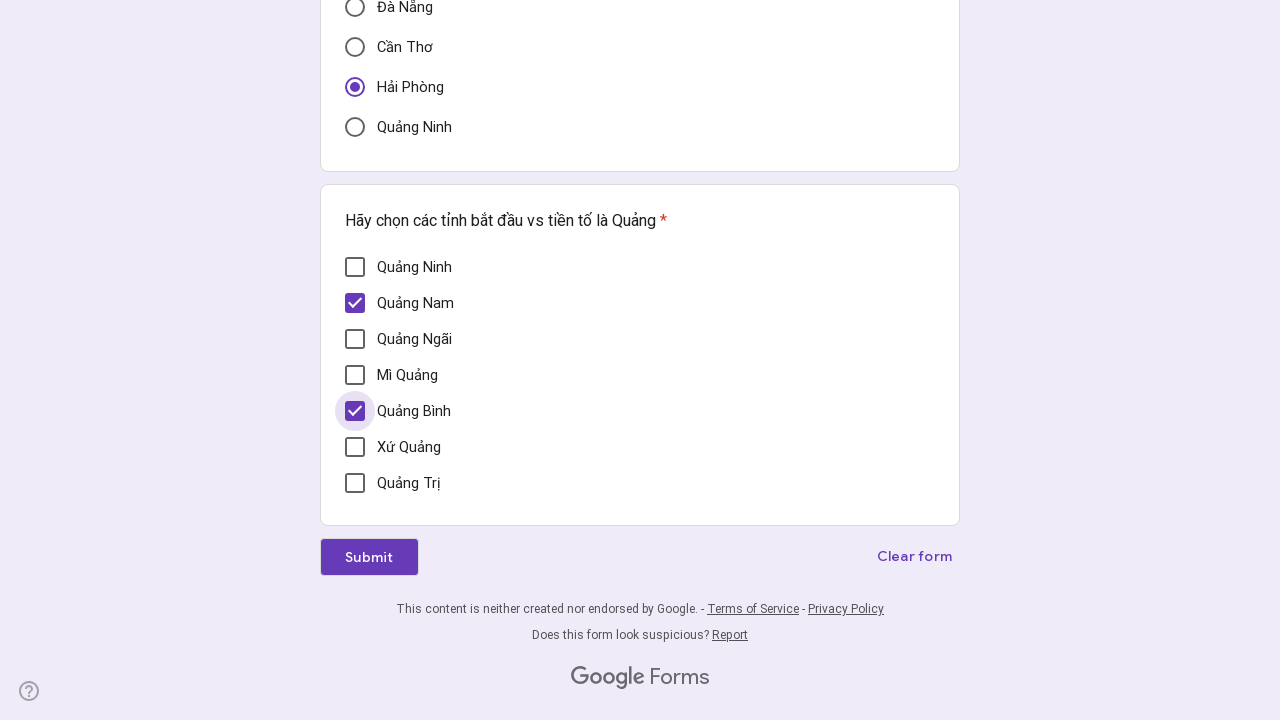

Verified Quảng Bình checkbox is now checked (aria-checked='true')
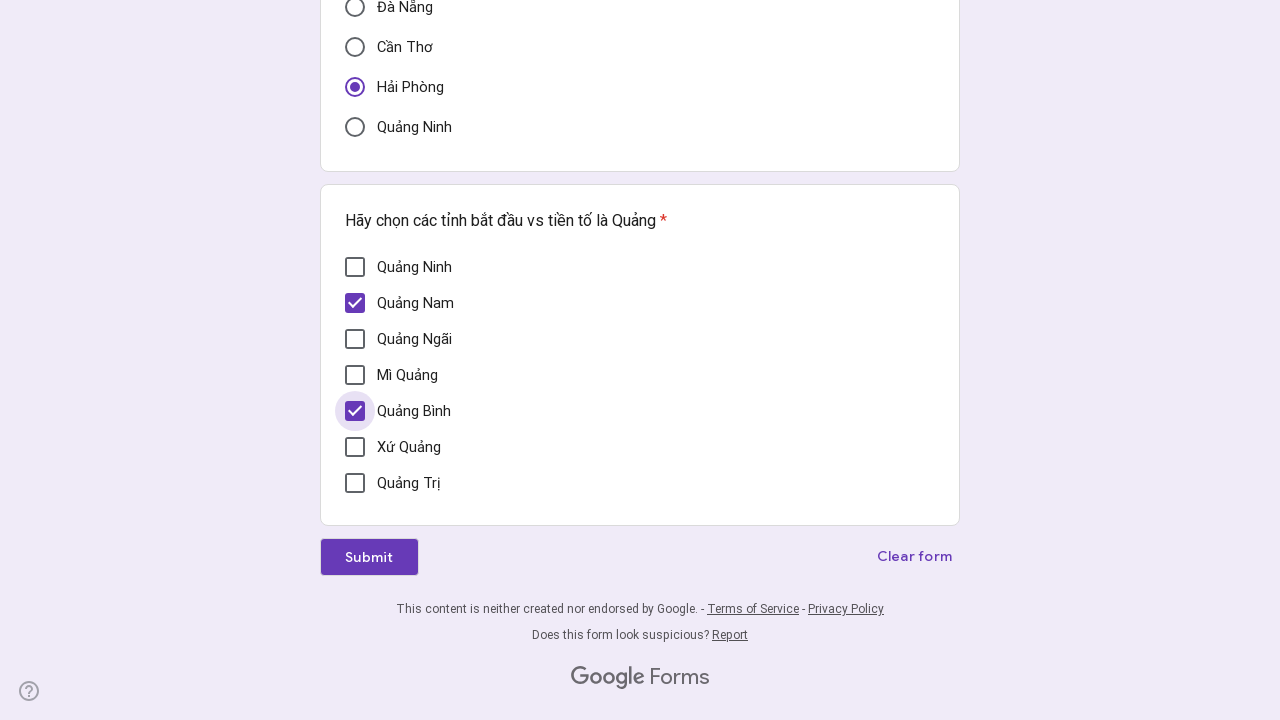

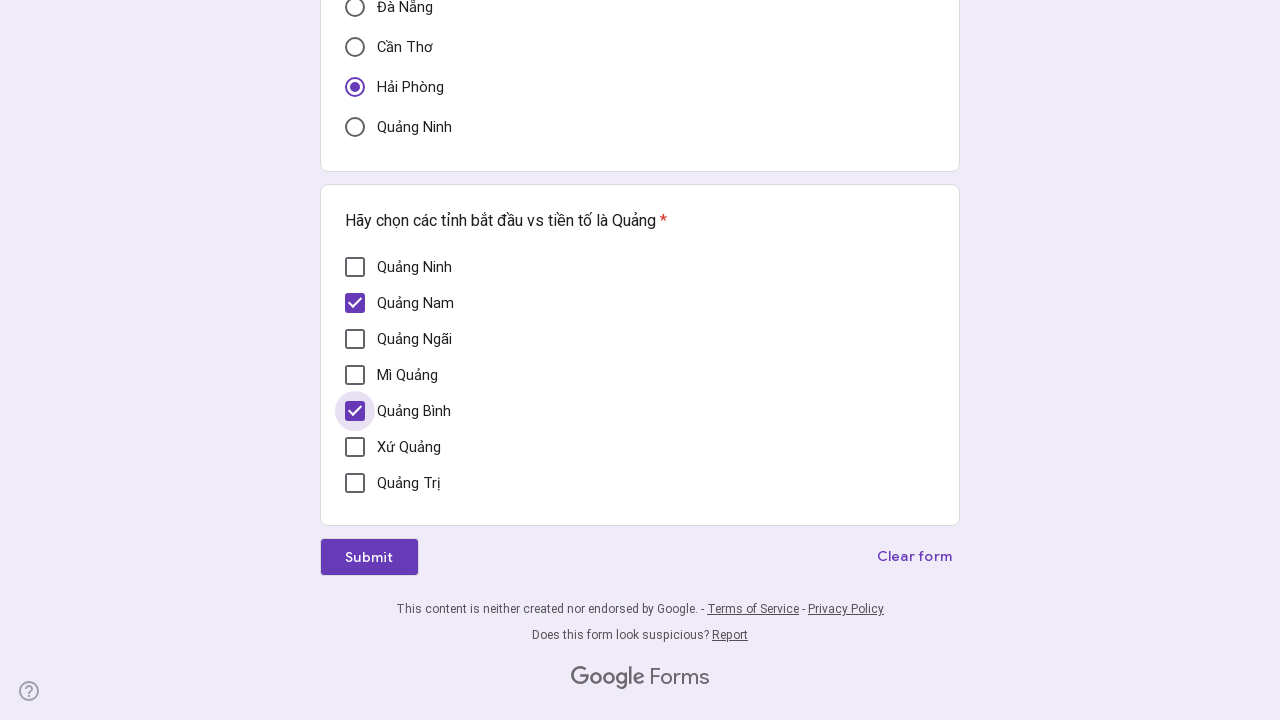